Tests registration form validation when password is less than 6 characters

Starting URL: https://alada.vn/tai-khoan/dang-ky.html

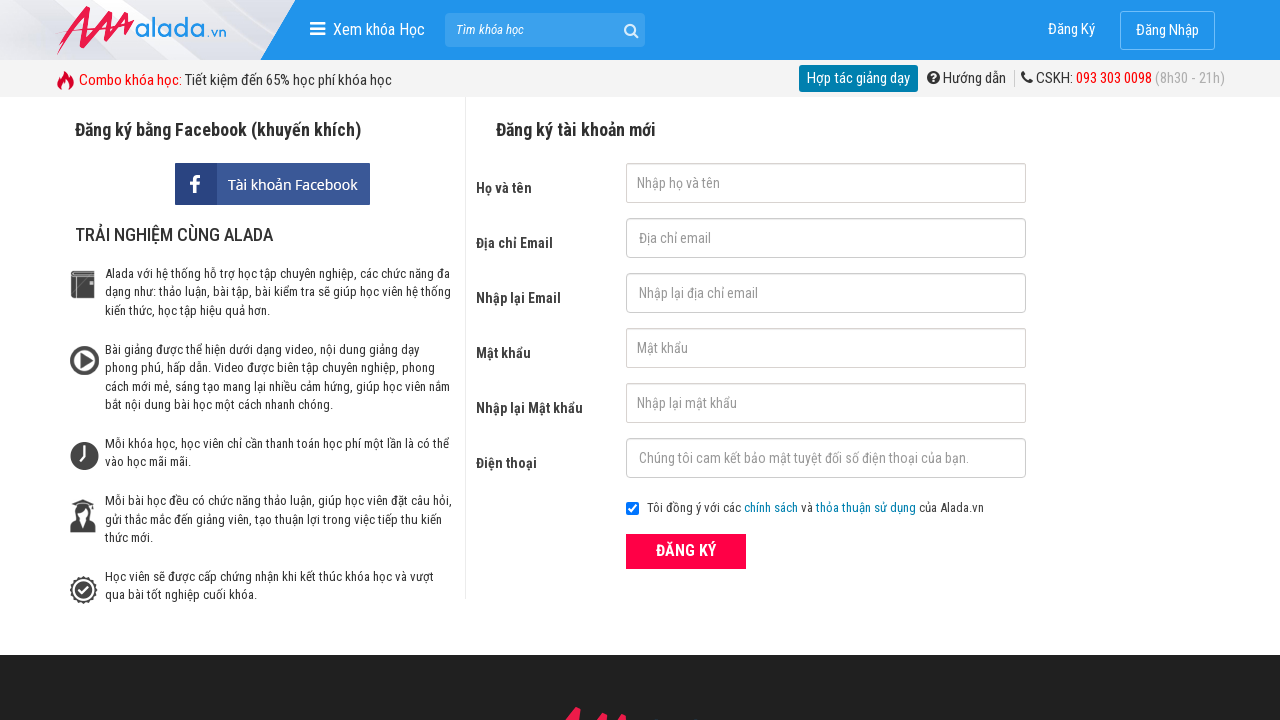

Filled firstname field with 'Mai Tiên' on #txtFirstname
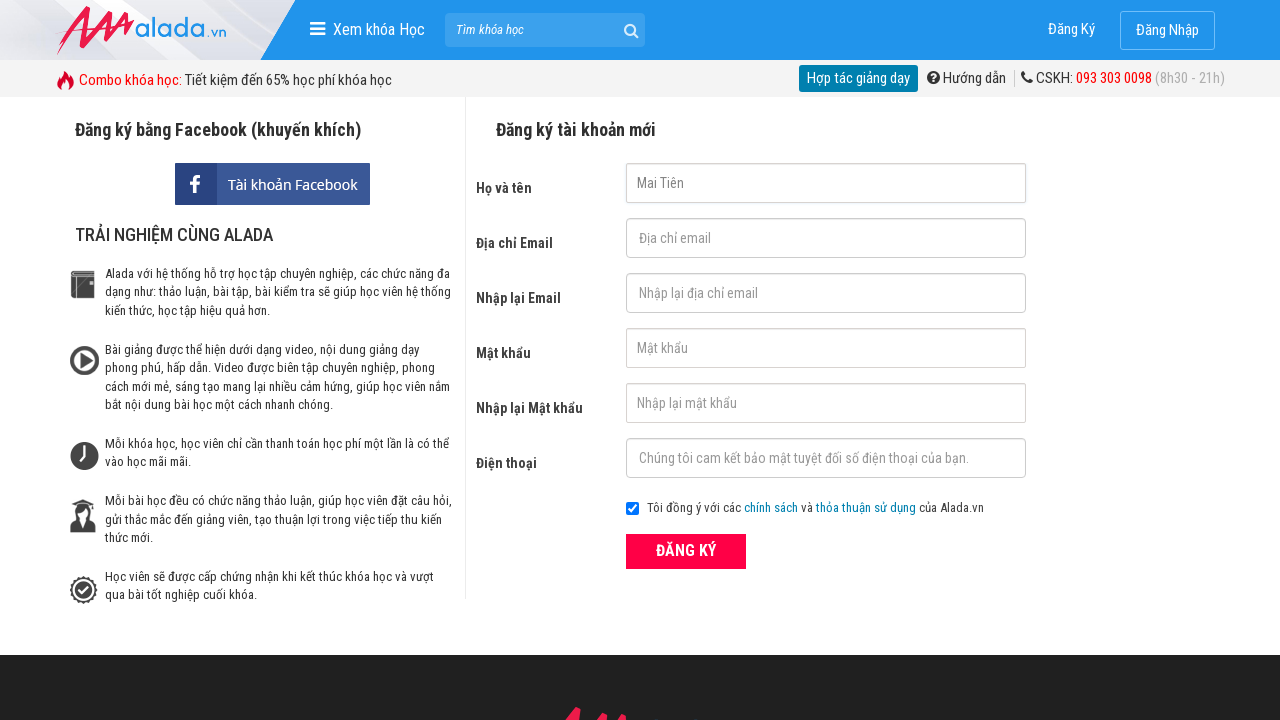

Filled email field with 'maitien@gmail.com' on #txtEmail
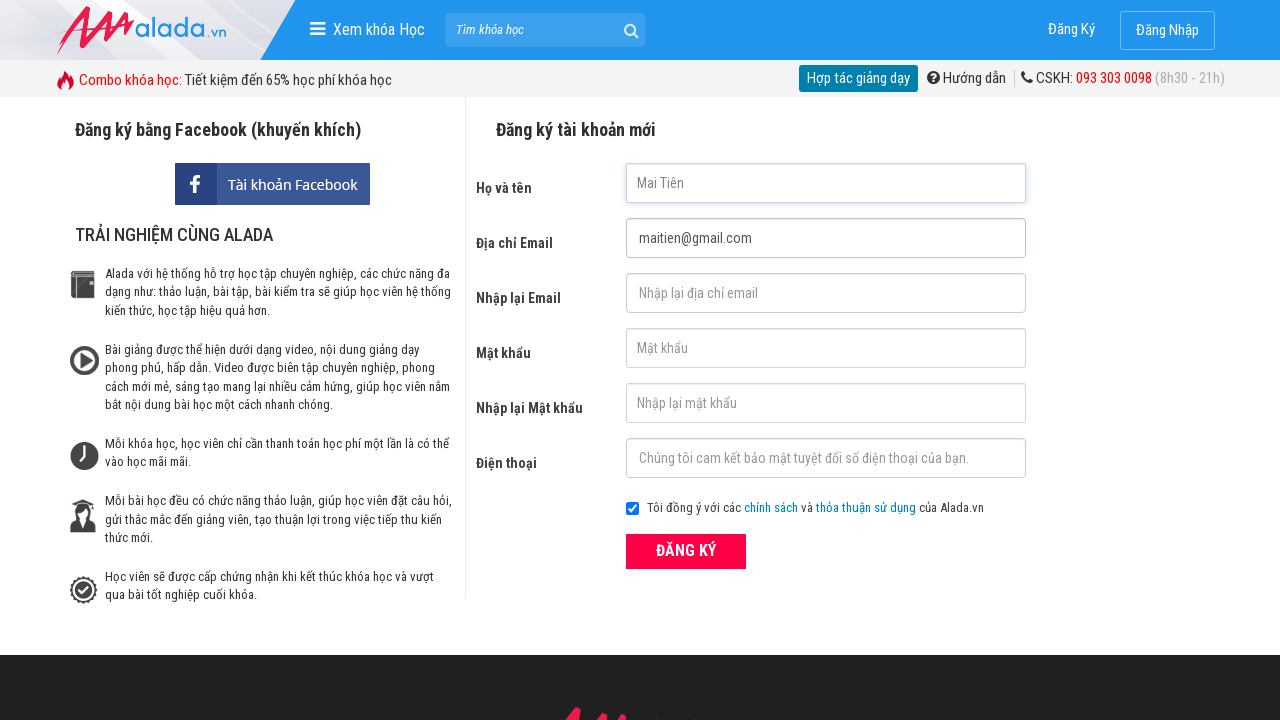

Filled confirm email field with 'maitien@gmail.com' on #txtCEmail
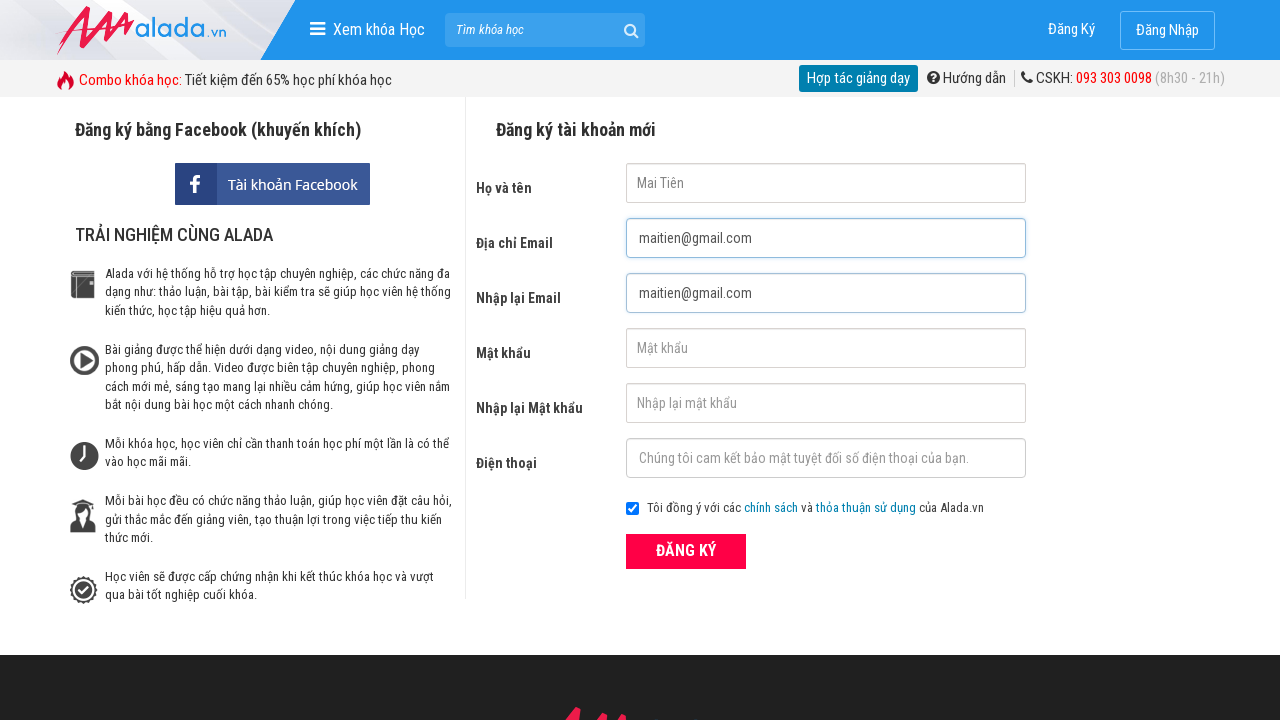

Filled password field with '123' (less than 6 characters) on #txtPassword
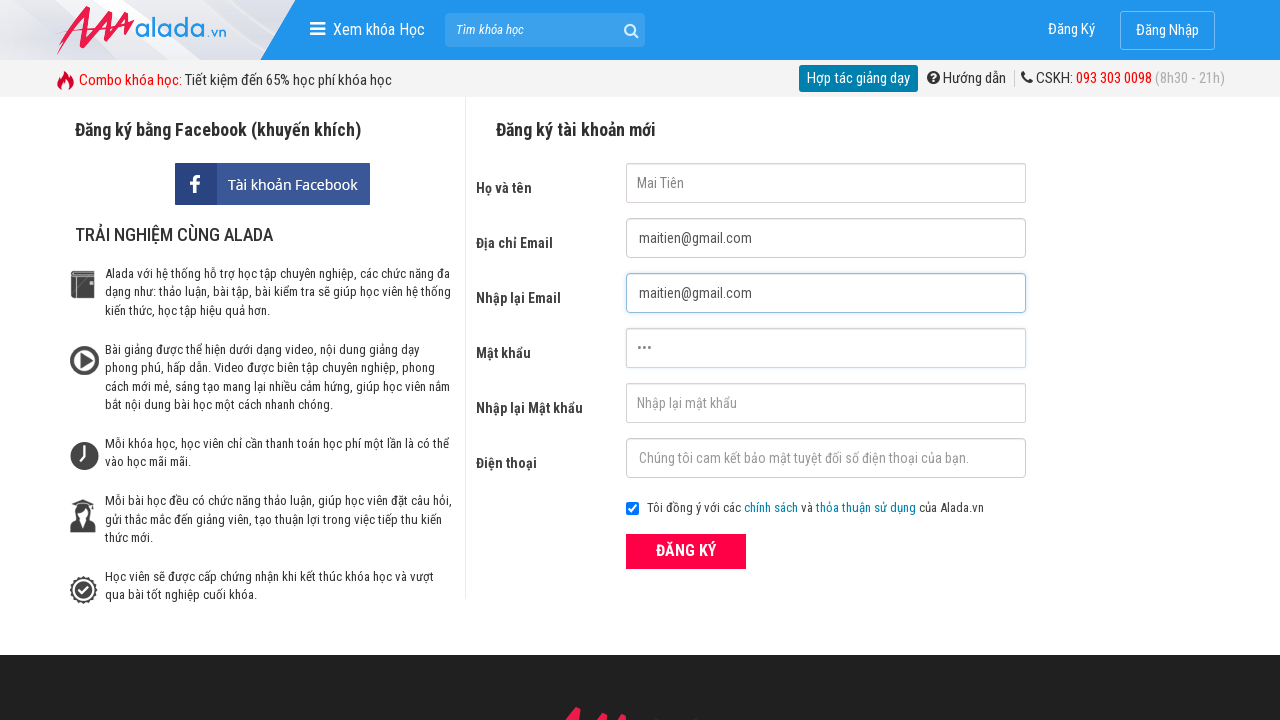

Filled confirm password field with '123' (less than 6 characters) on #txtCPassword
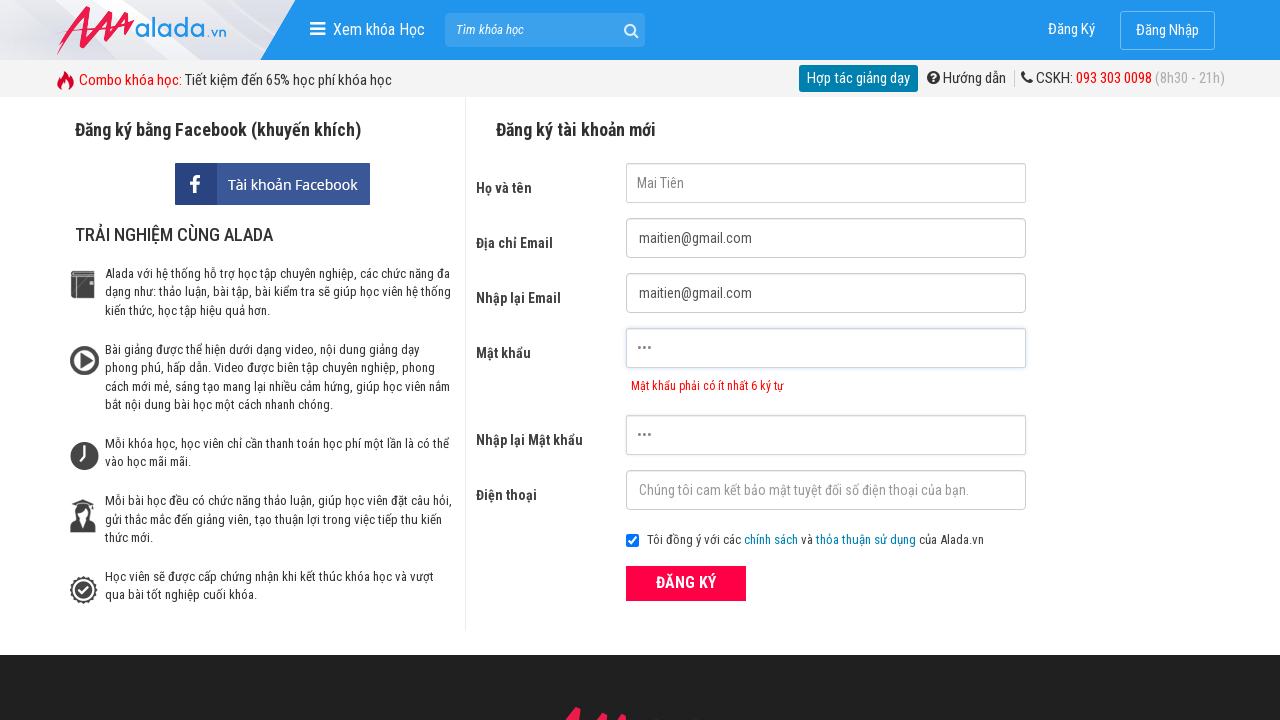

Filled phone field with '0338931188' on #txtPhone
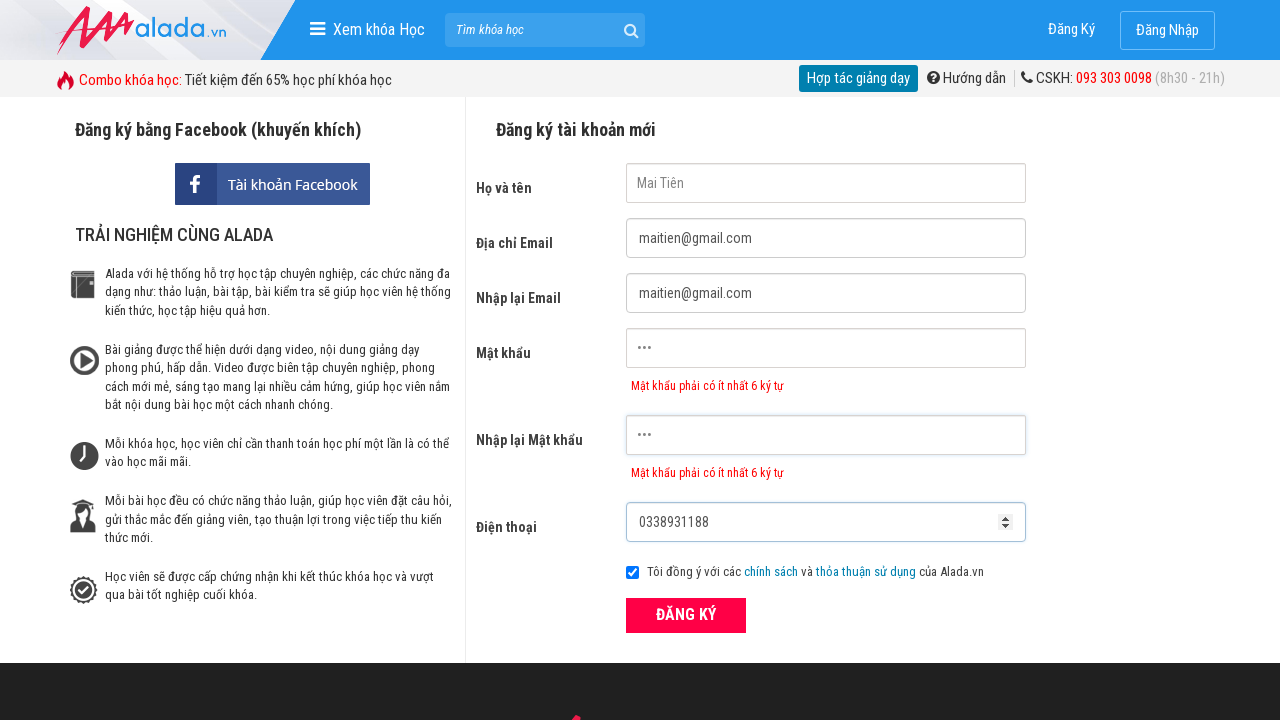

Clicked ĐĂNG KÝ (register) button at (686, 615) on xpath=//form[@id='frmLogin']//button[text()='ĐĂNG KÝ']
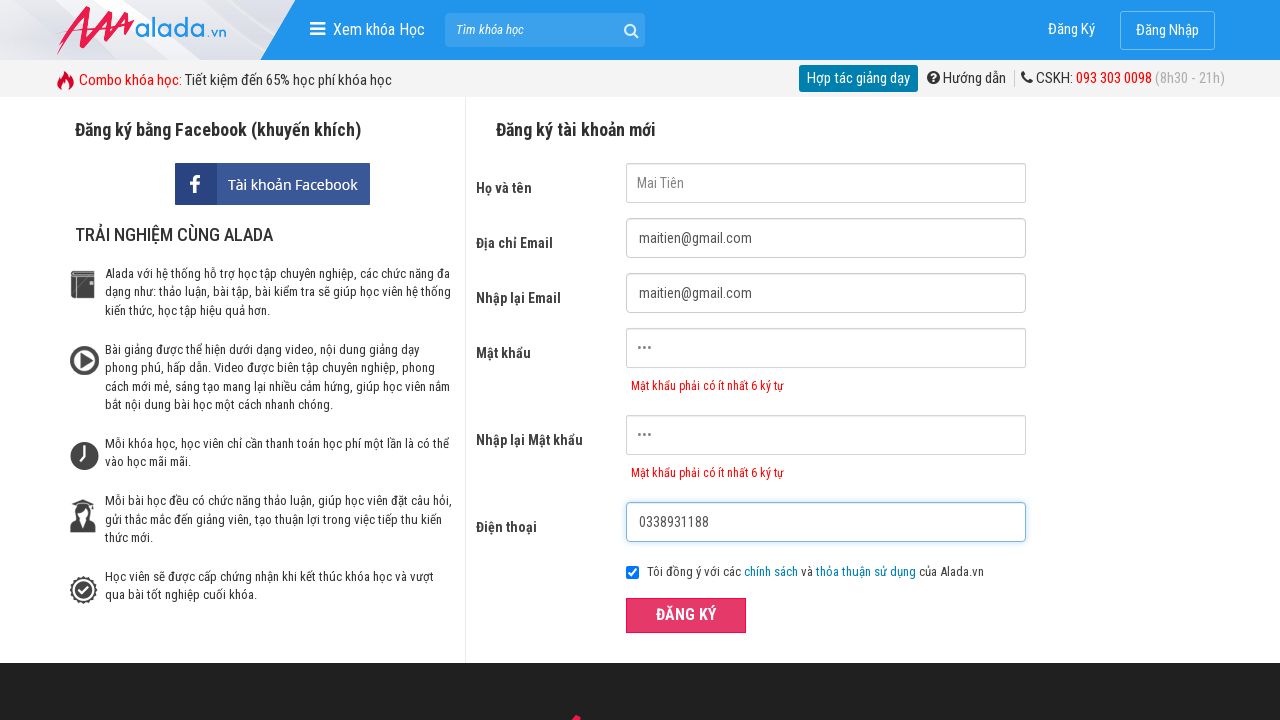

Password error message appeared
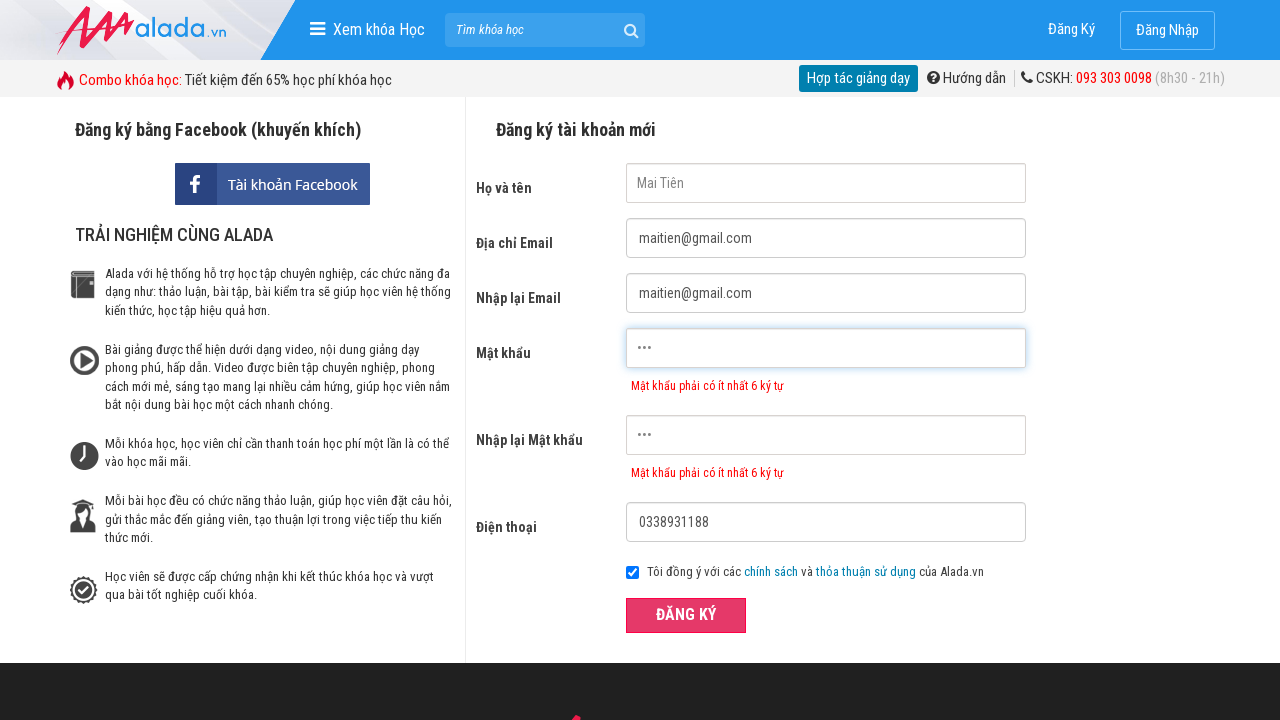

Confirm password error message appeared
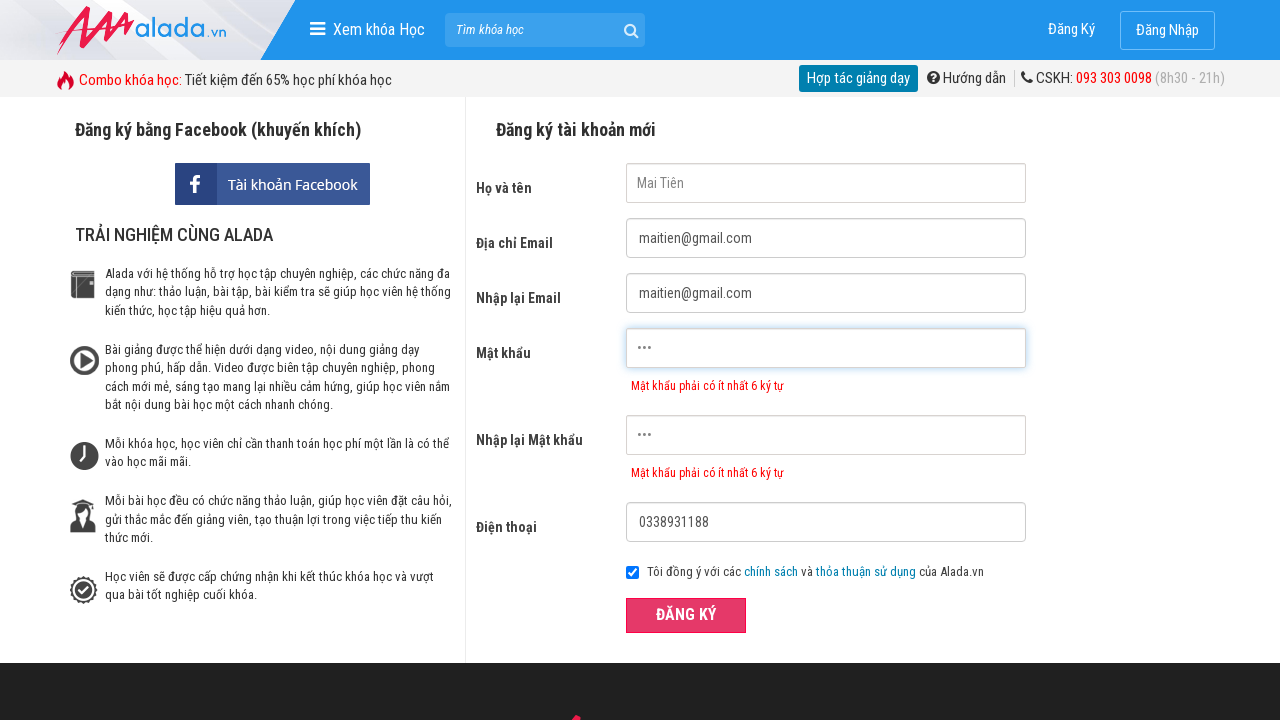

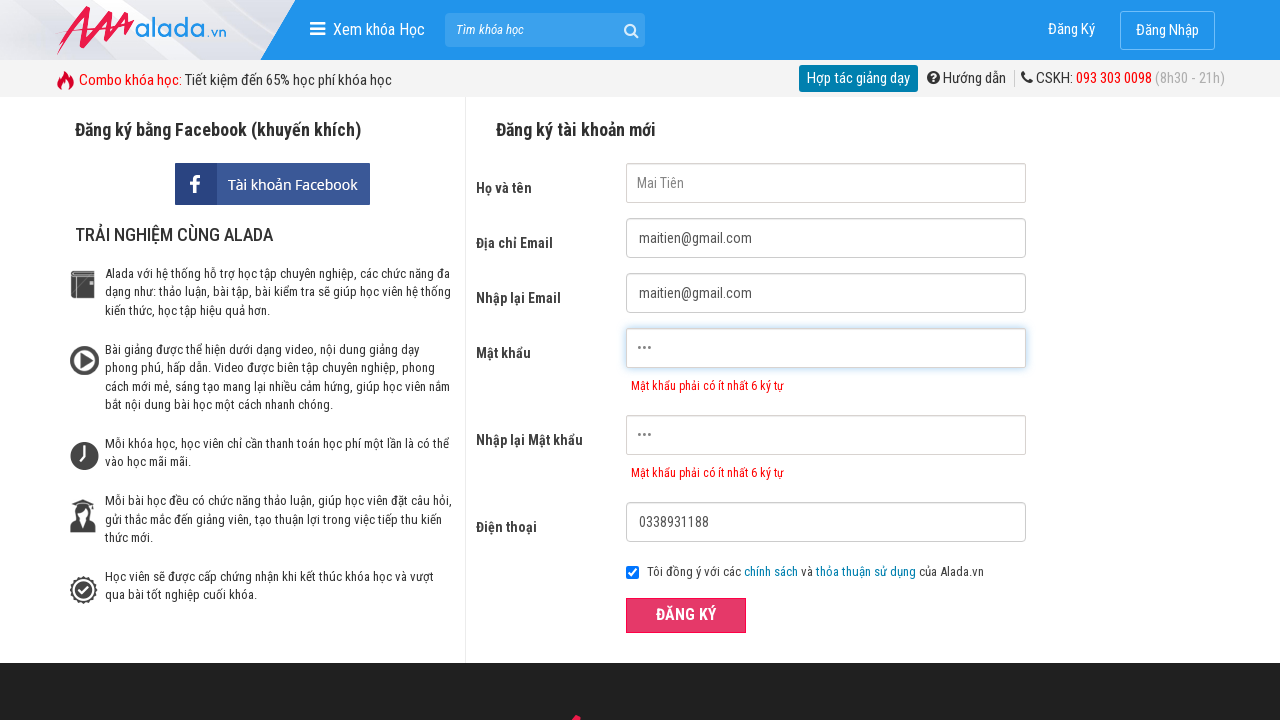